Tests form filling functionality on a practice Angular page by entering a name and password value into form fields

Starting URL: https://rahulshettyacademy.com/angularpractice/

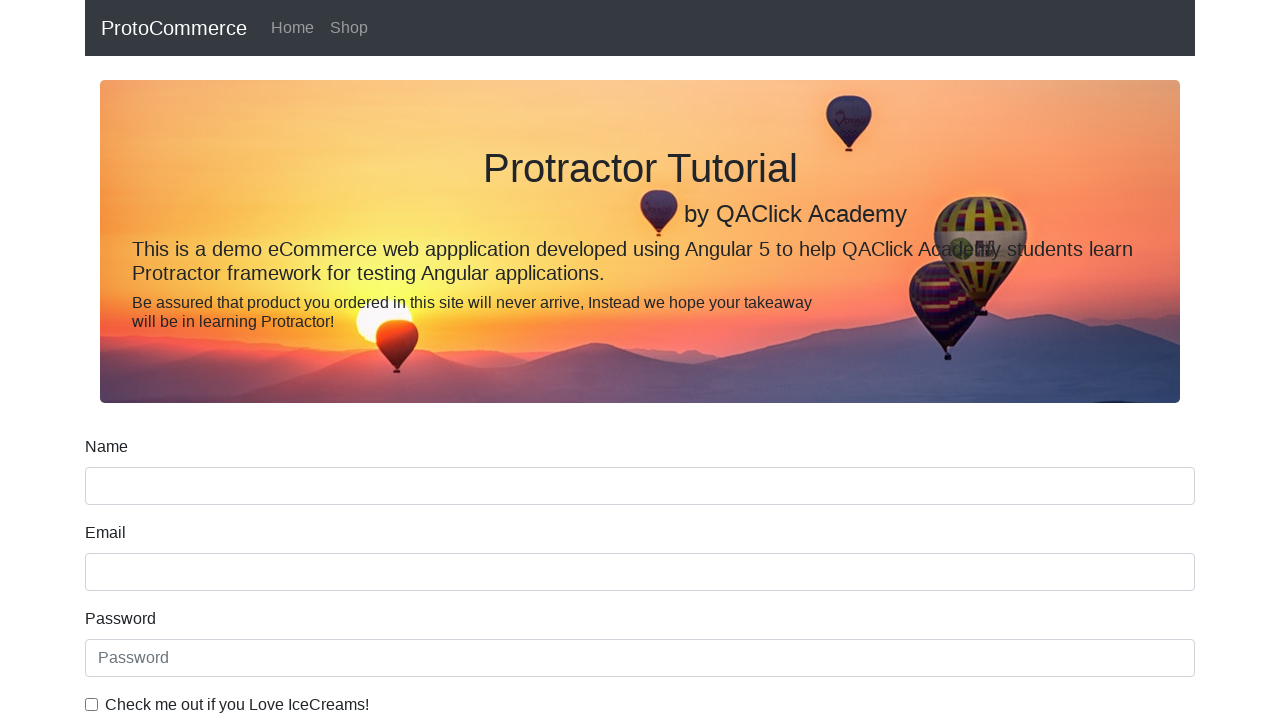

Filled name field with 'Blake' on input[name='name']
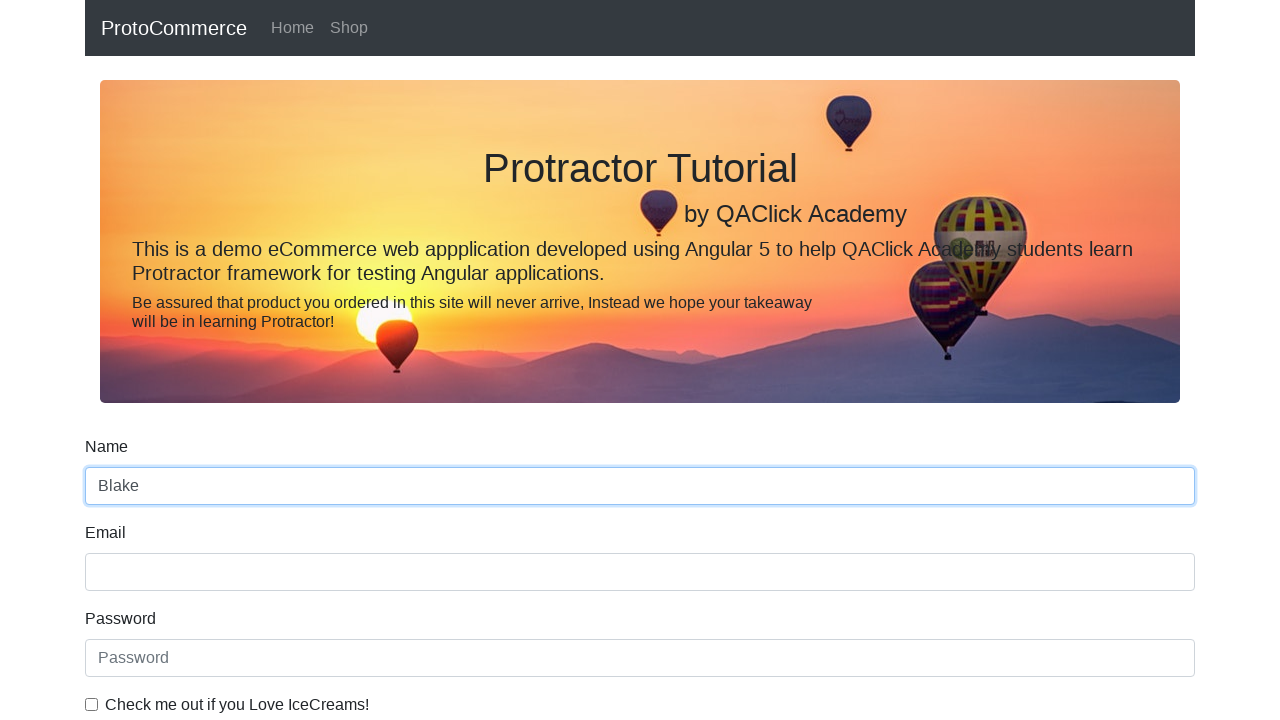

Filled password field with 'Test' on #exampleInputPassword1
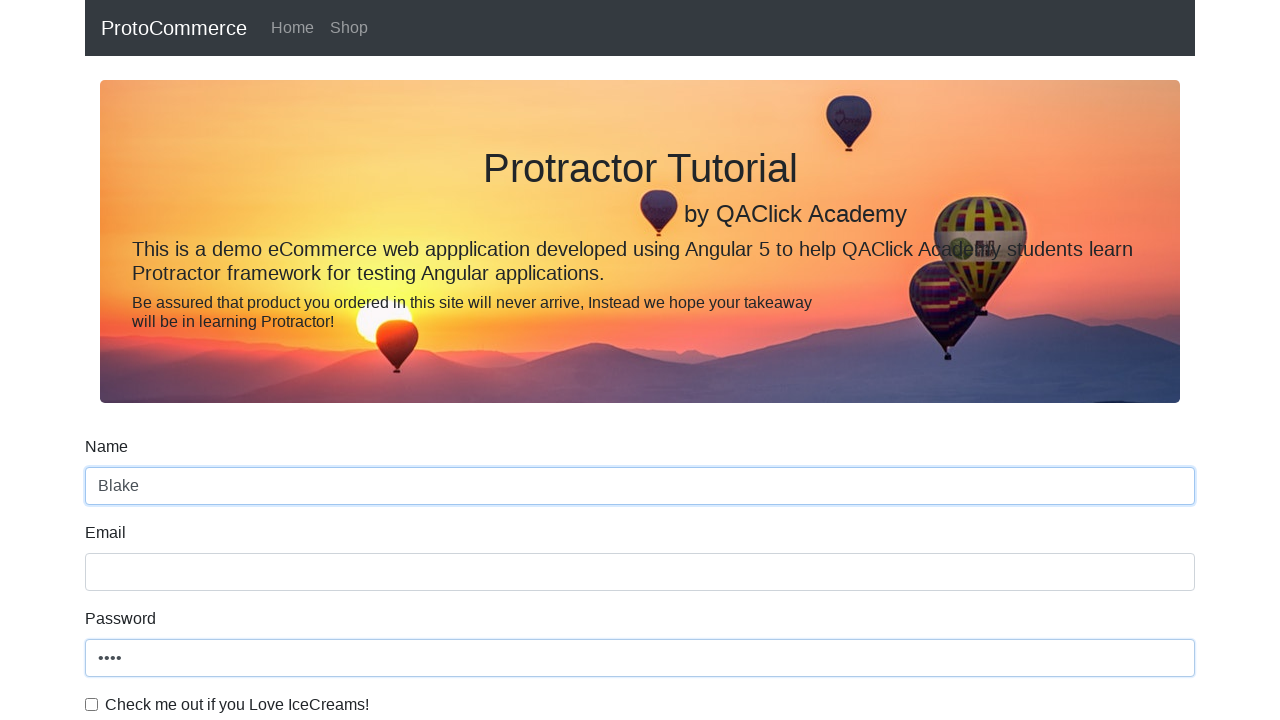

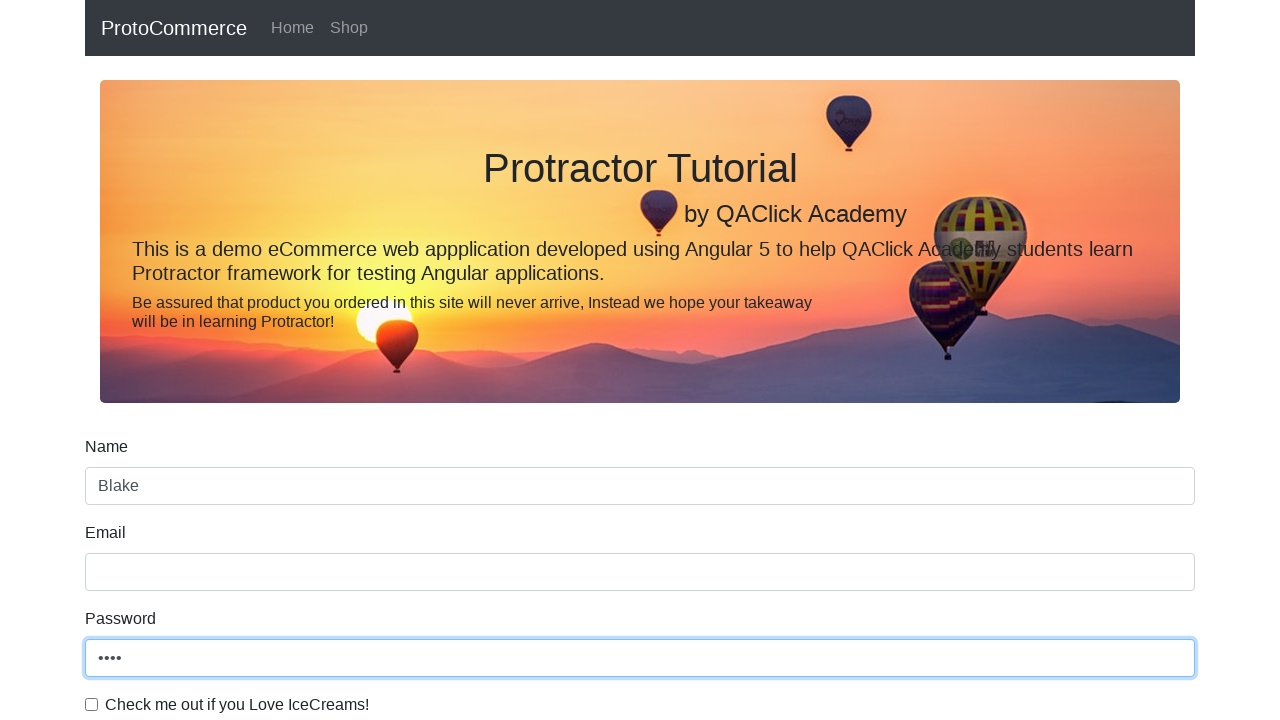